Navigates to Marin County election results page, waits for it to load, then scrolls to the bottom of the page to trigger lazy loading of all content, and verifies contest elements are present.

Starting URL: https://results.enr.clarityelections.com/CA/Marin/122487/web.345435/#/summary

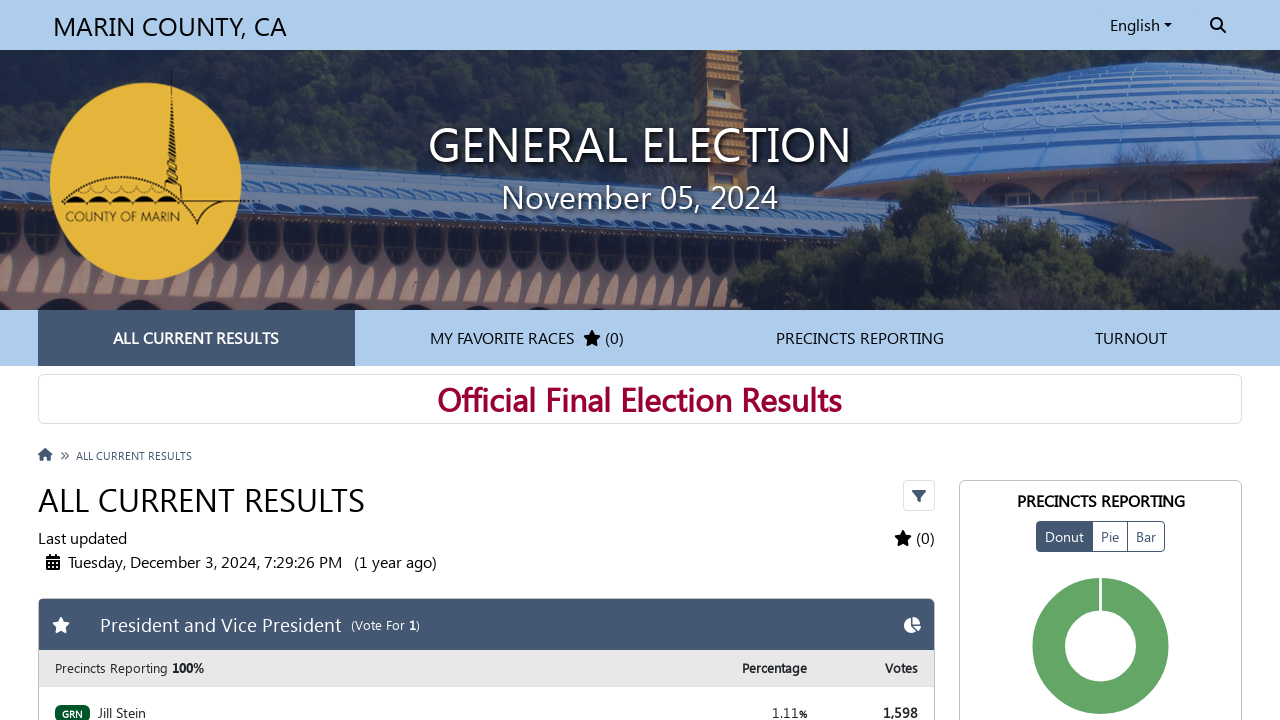

Waited for 'Last updated' text to appear - page fully loaded
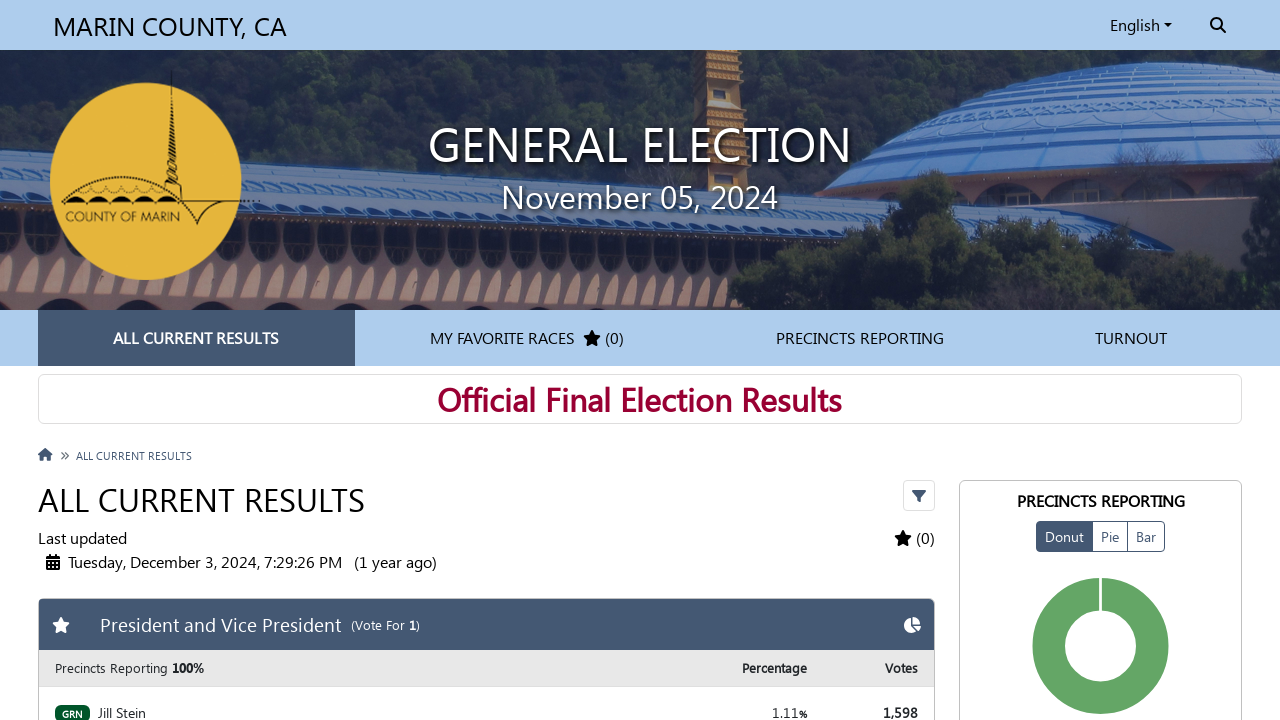

Got initial page scroll height
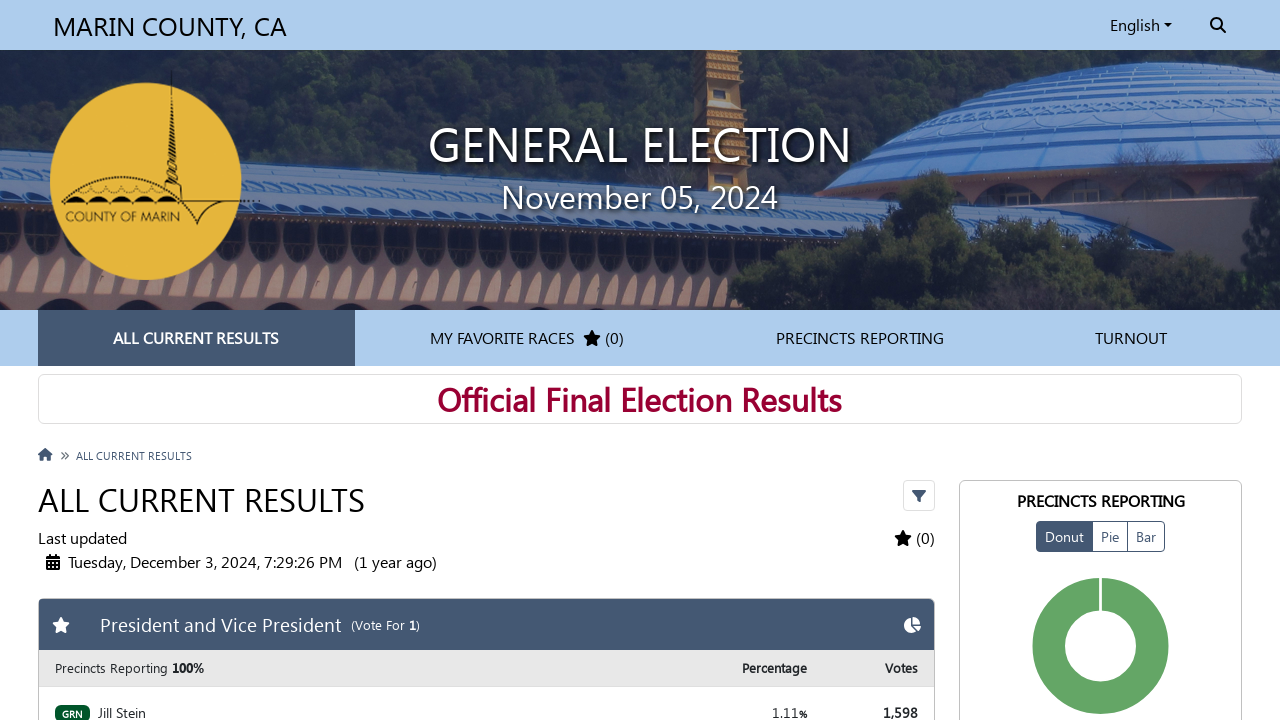

Scrolled to bottom of page
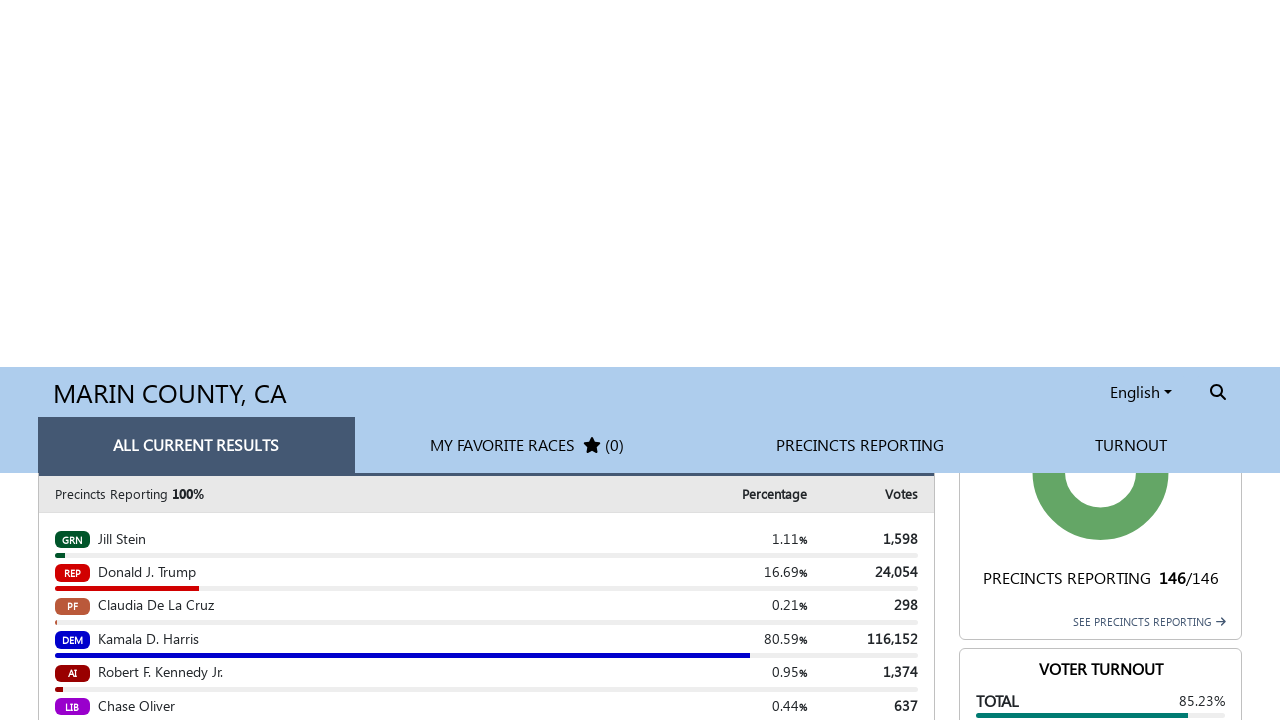

Waited 2 seconds for lazy-loaded content to load
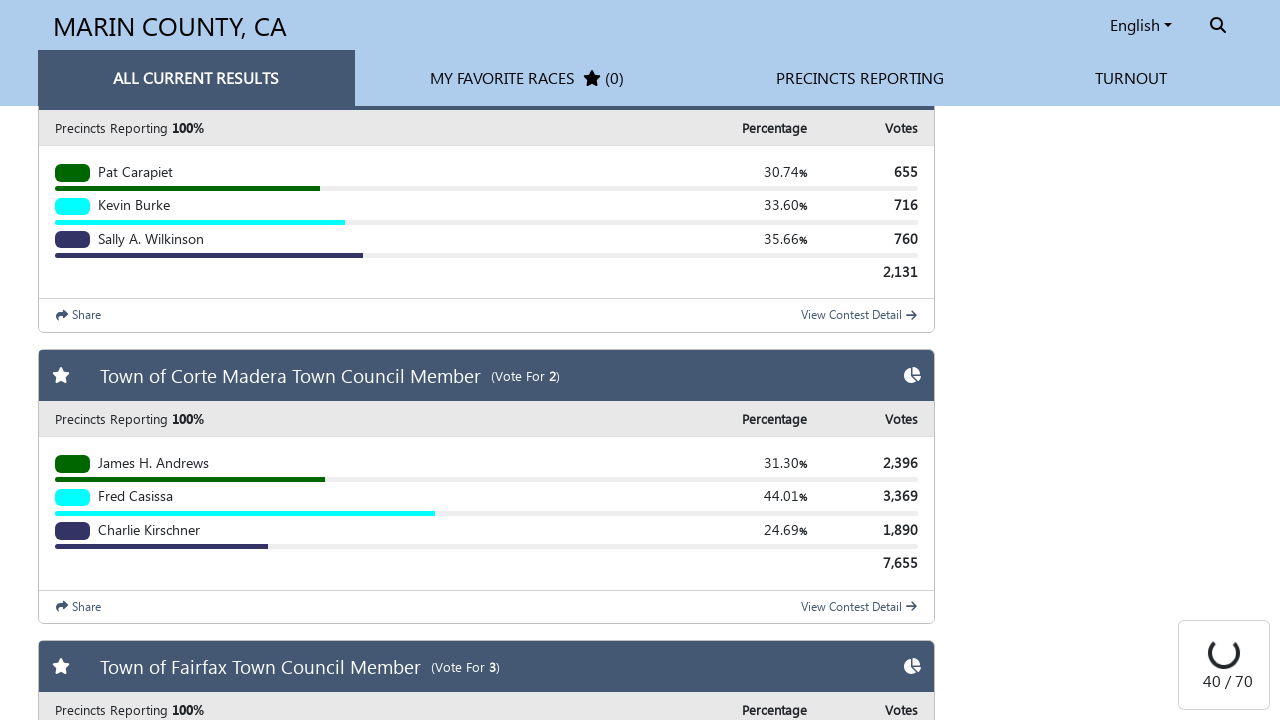

Got updated page scroll height to check if more content loaded
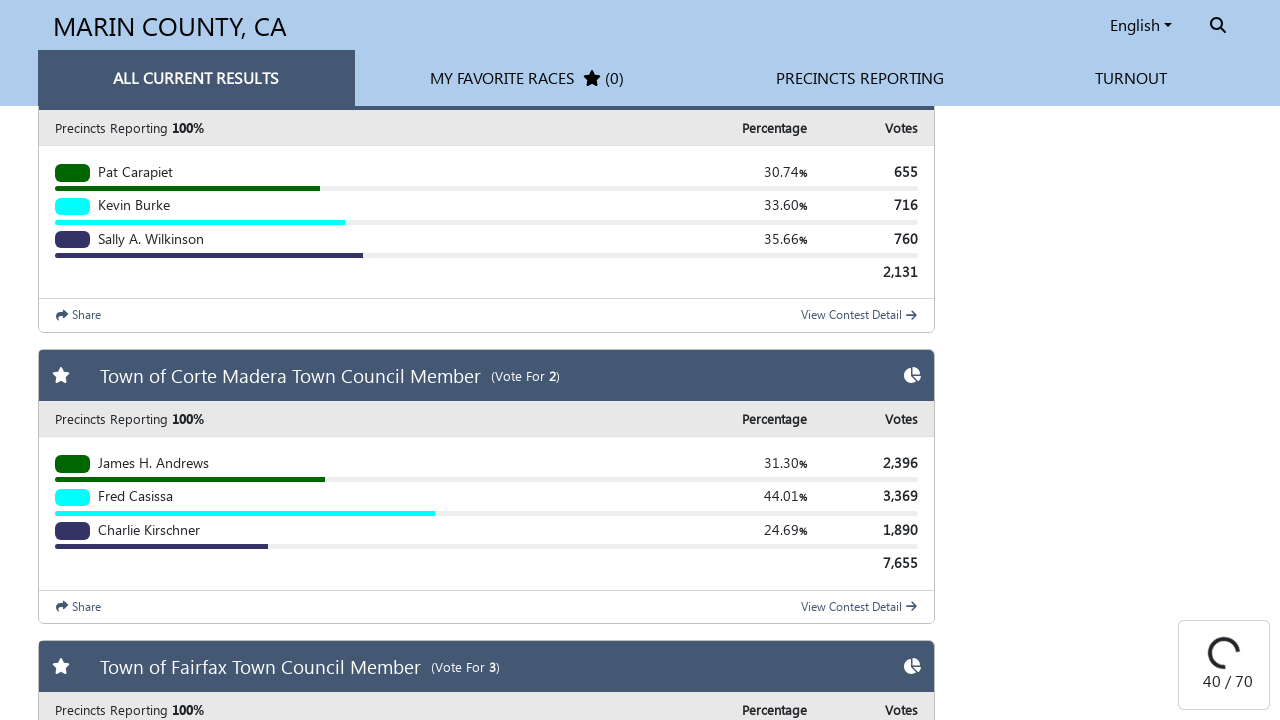

Scrolled to bottom of page
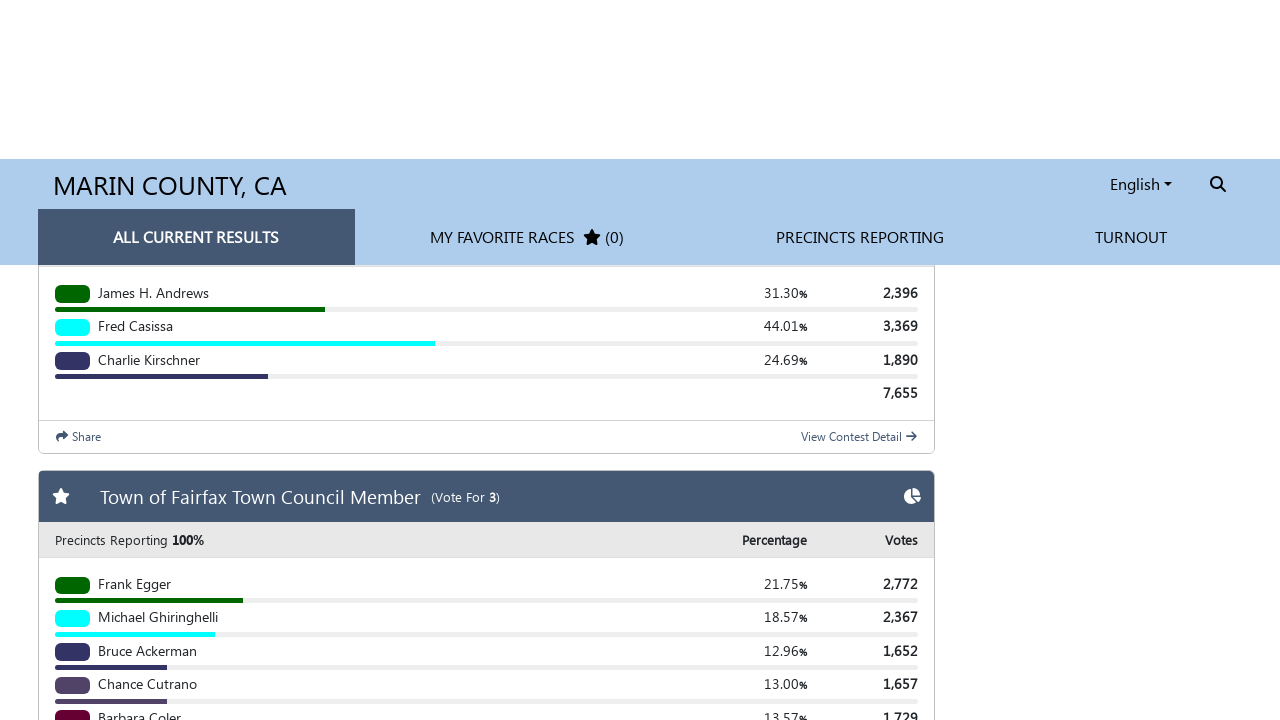

Waited 2 seconds for lazy-loaded content to load
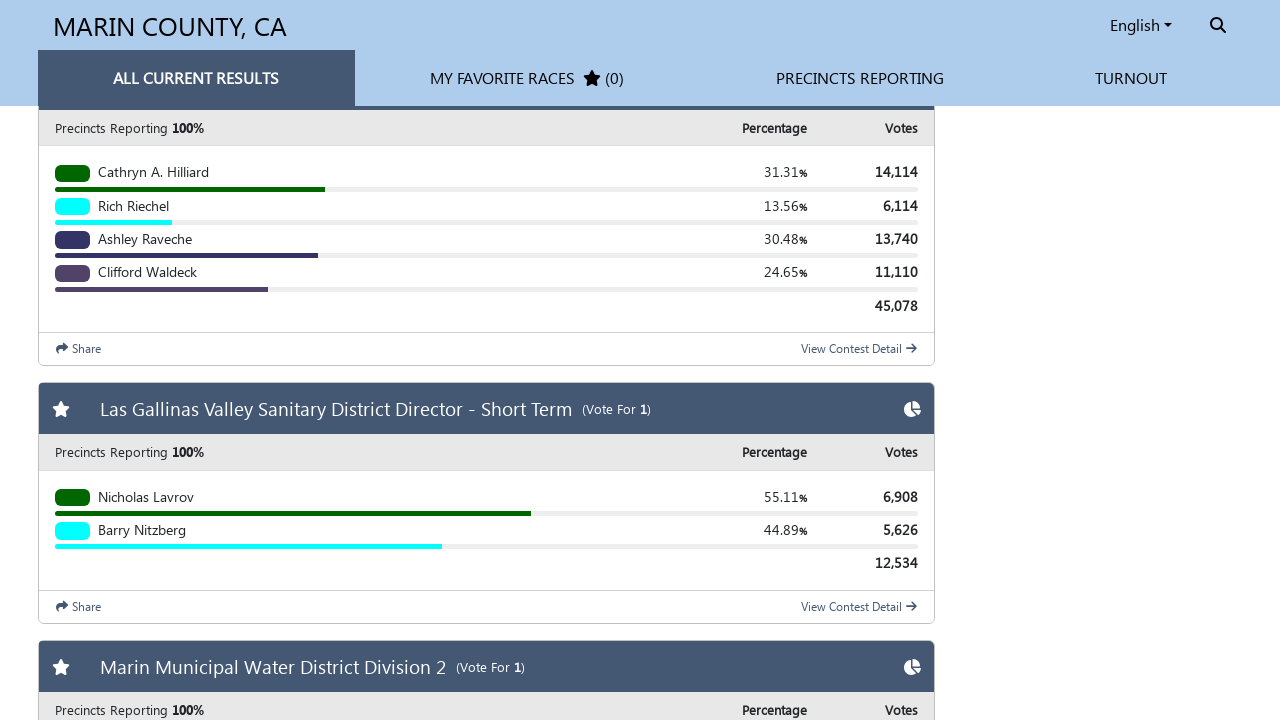

Got updated page scroll height to check if more content loaded
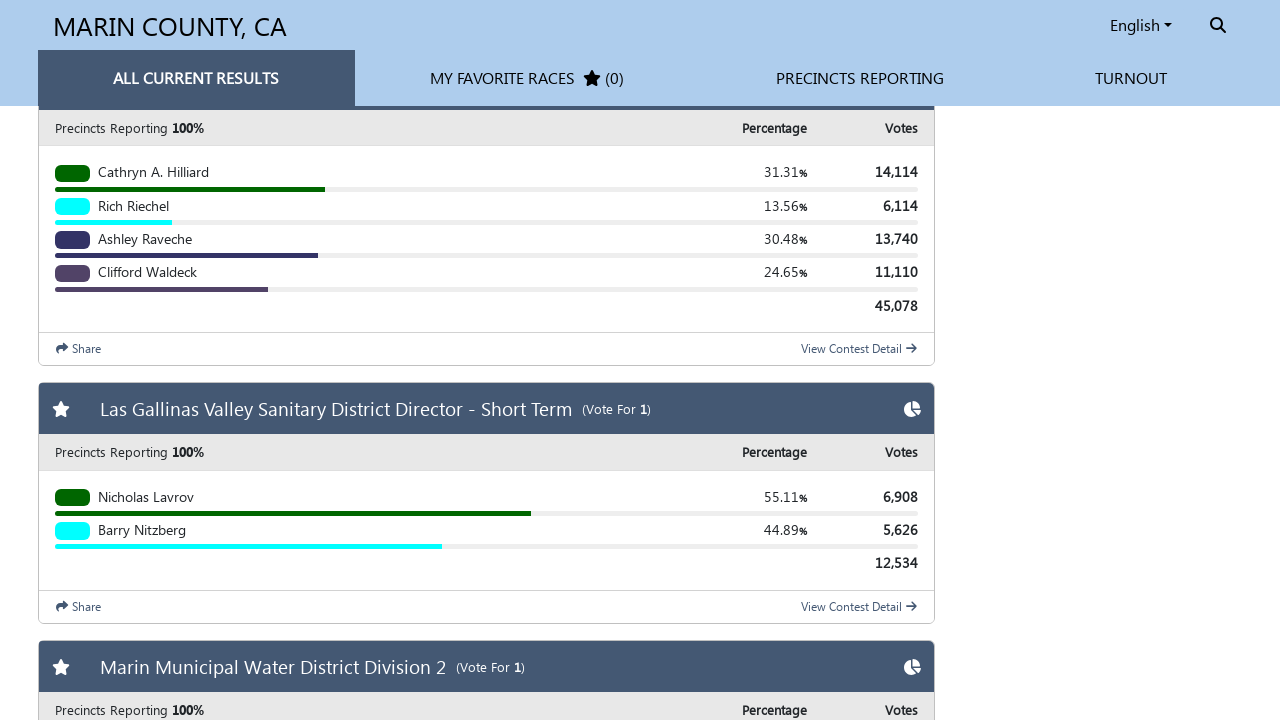

Scrolled to bottom of page
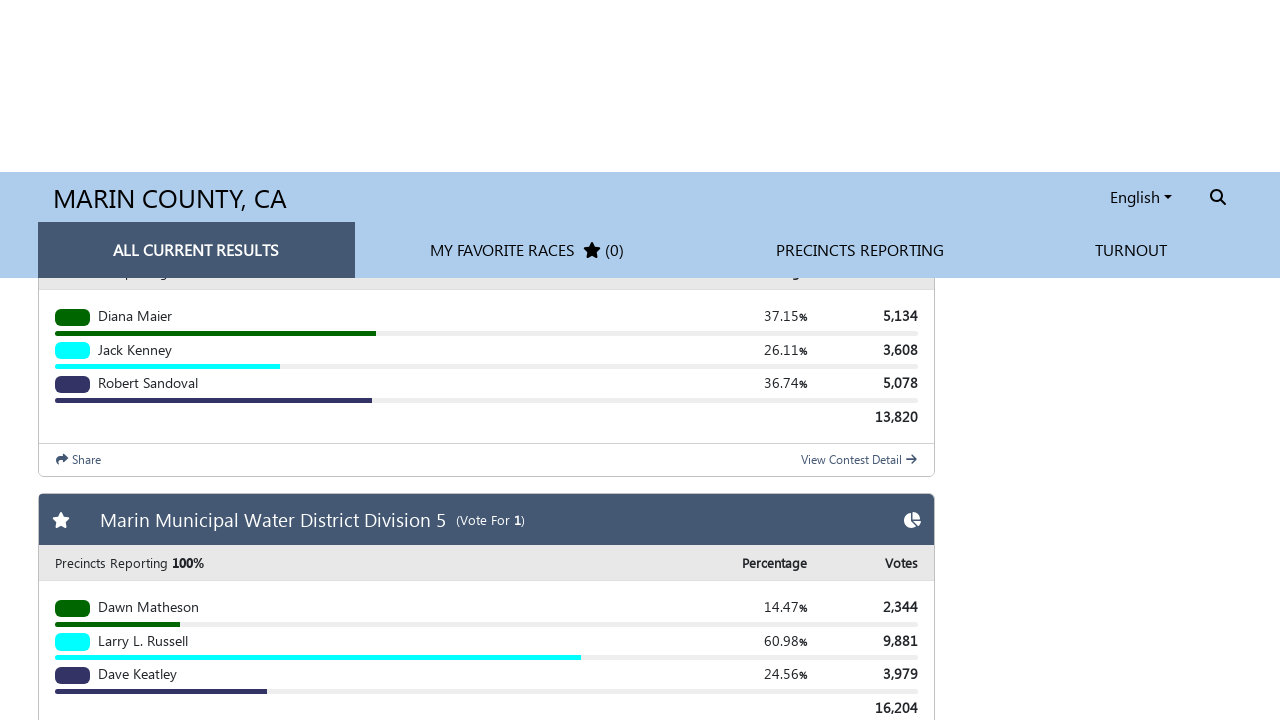

Waited 2 seconds for lazy-loaded content to load
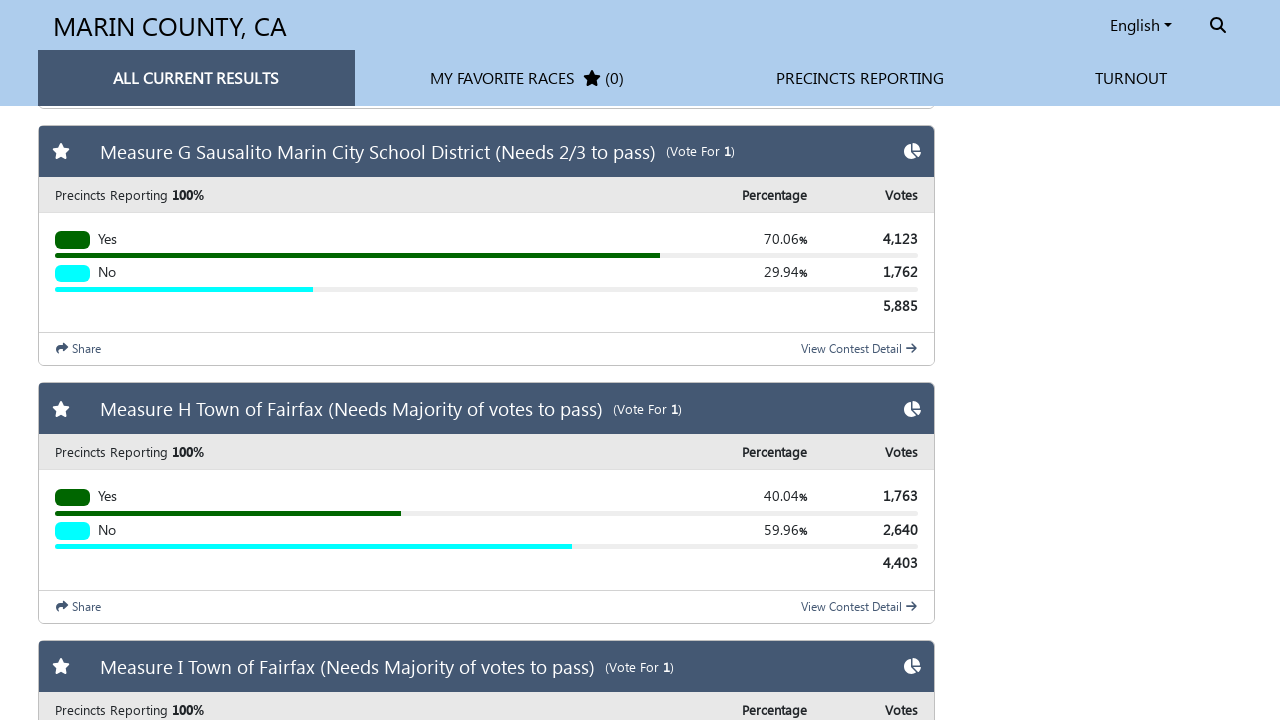

Got updated page scroll height to check if more content loaded
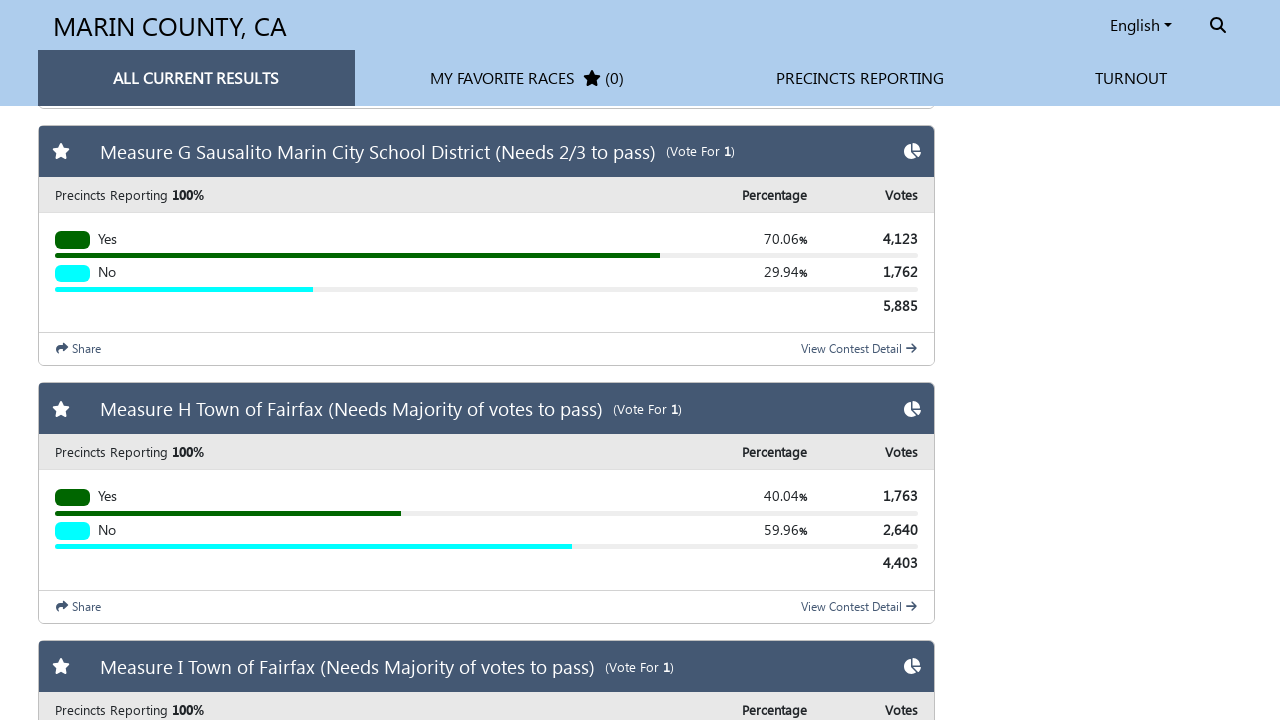

Scrolled to bottom of page
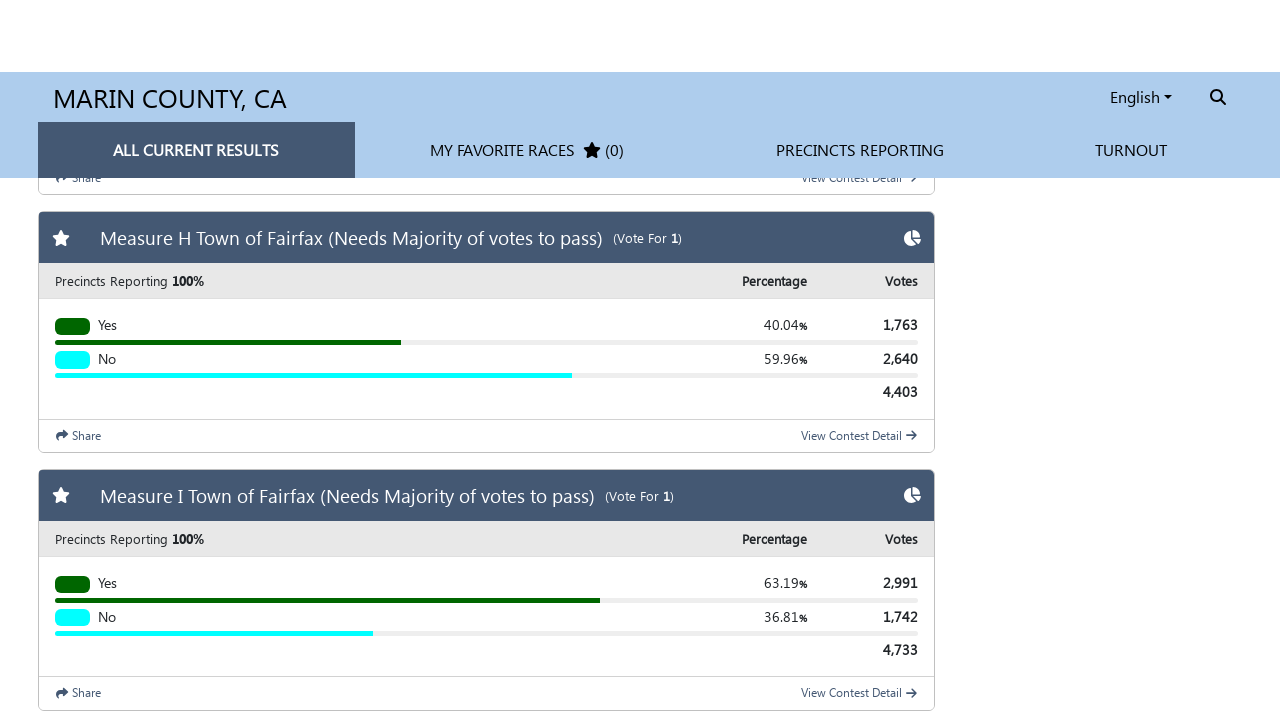

Waited 2 seconds for lazy-loaded content to load
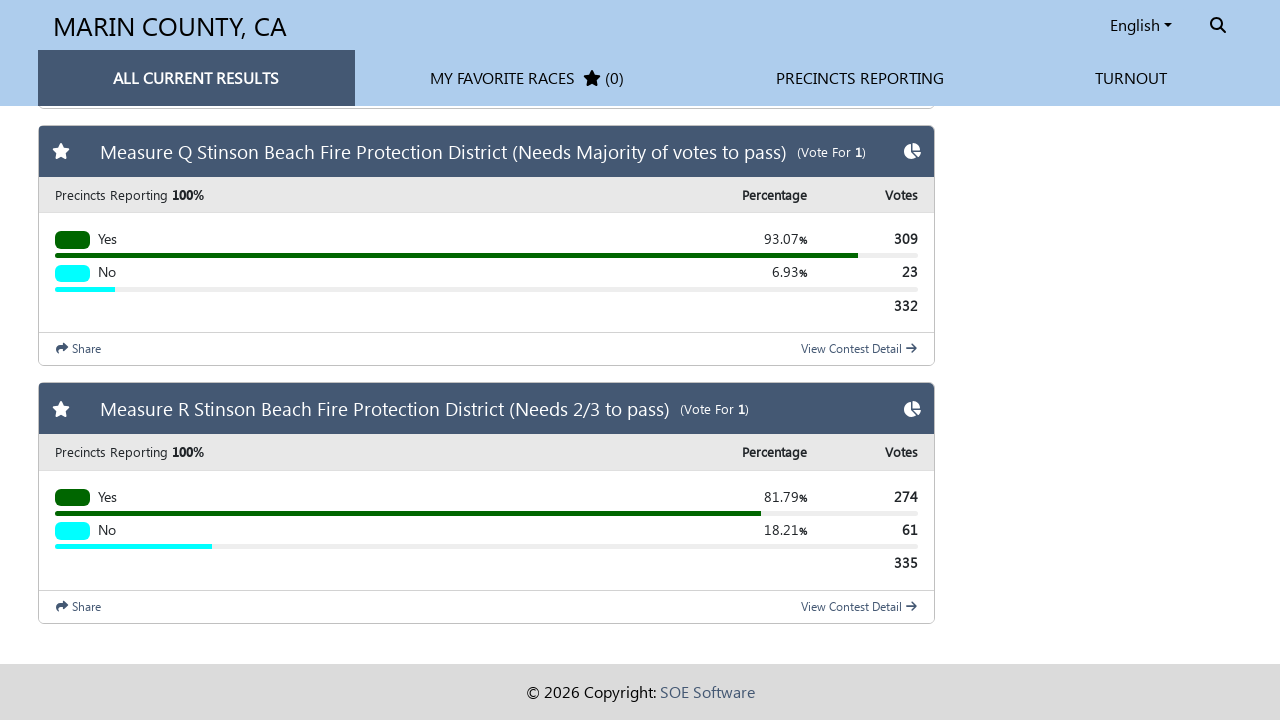

Got updated page scroll height to check if more content loaded
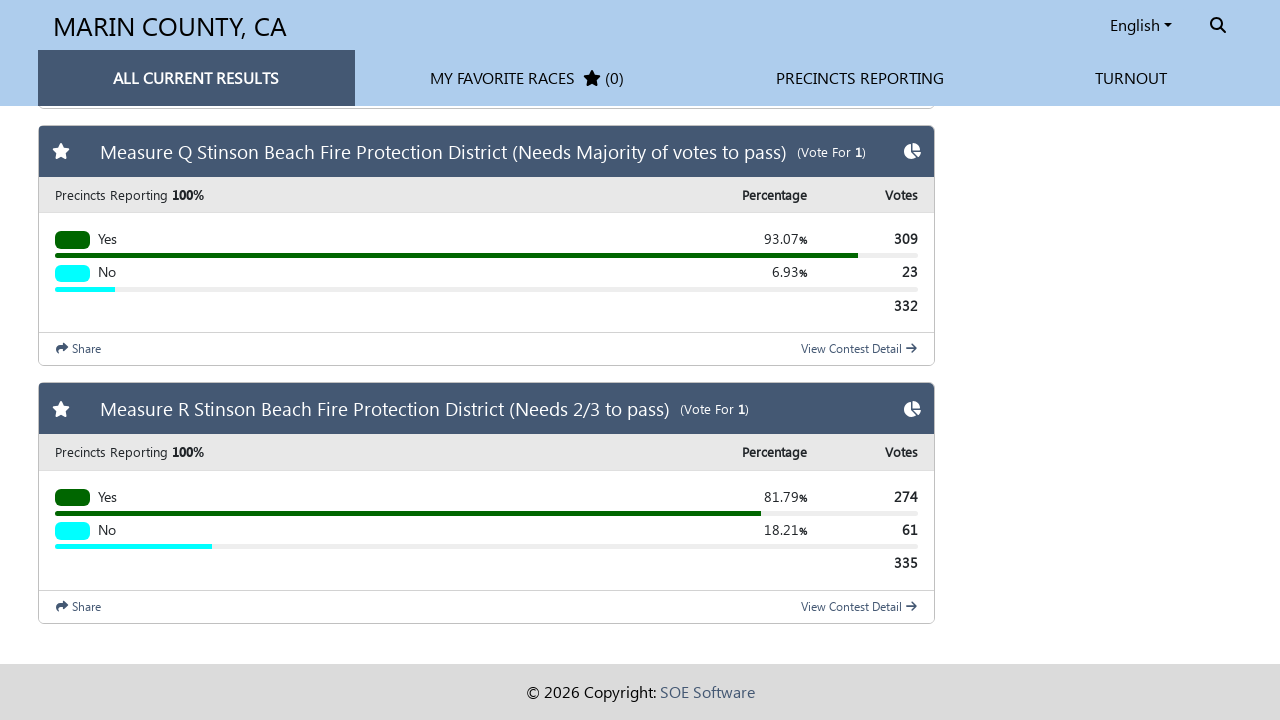

Waited 3 seconds for all content to settle after lazy loading complete
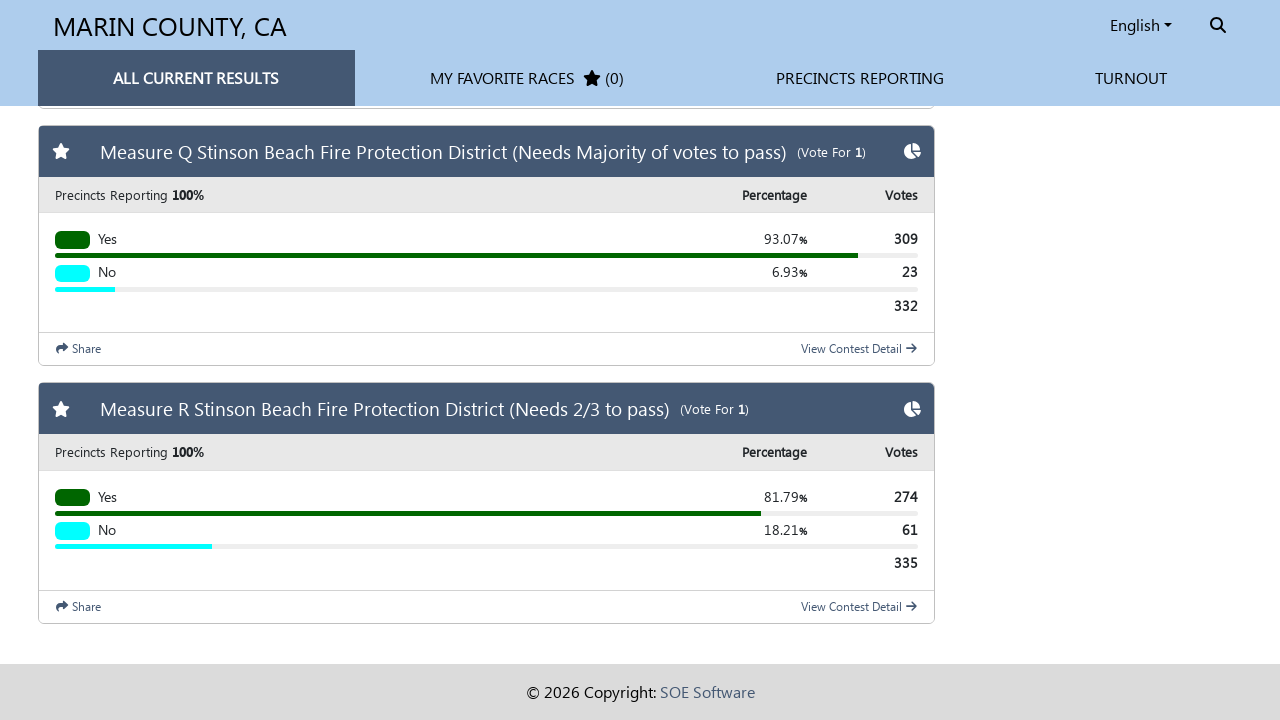

Verified that contest elements are present on the page
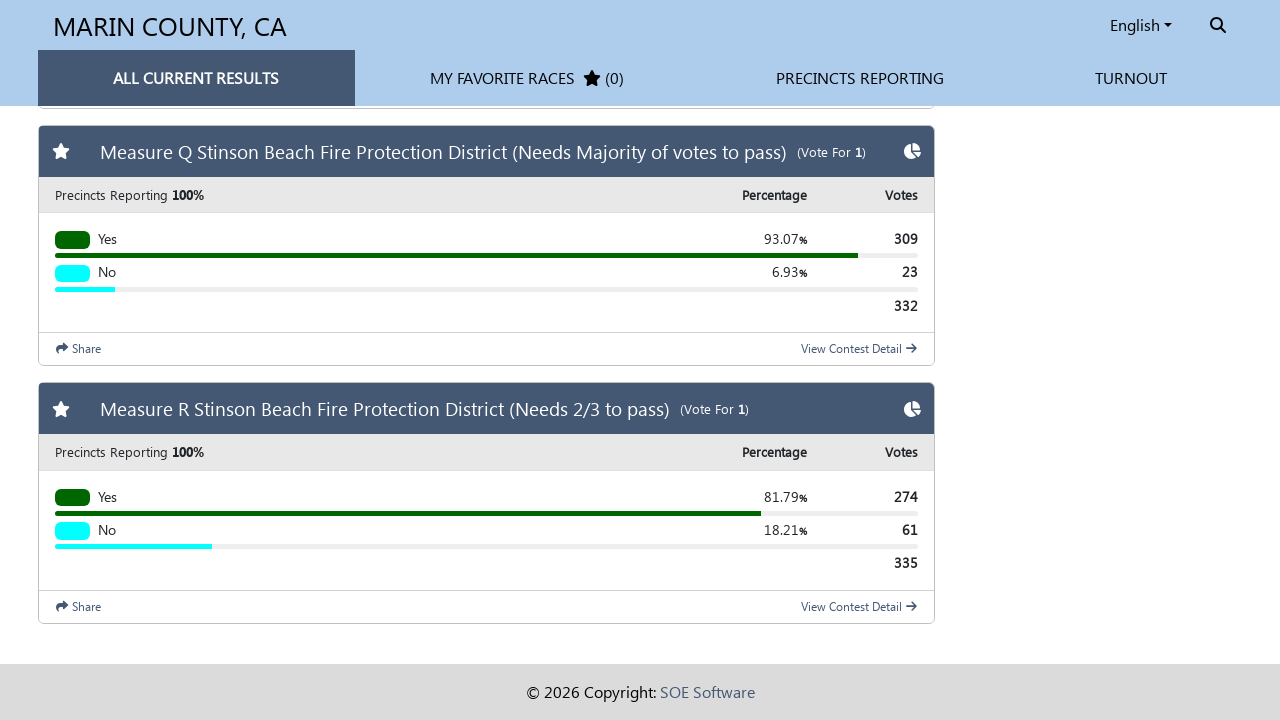

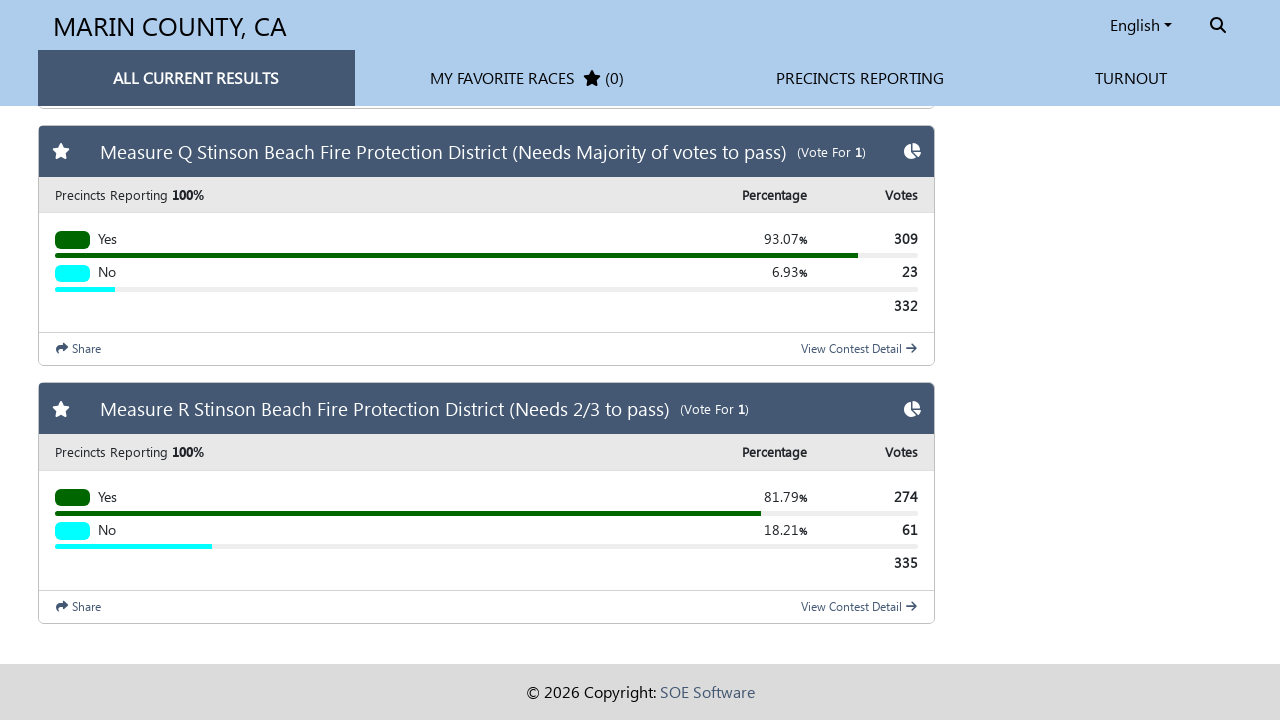